Tests jQuery UI slider functionality by dragging the slider handle horizontally

Starting URL: https://jqueryui.com/slider/

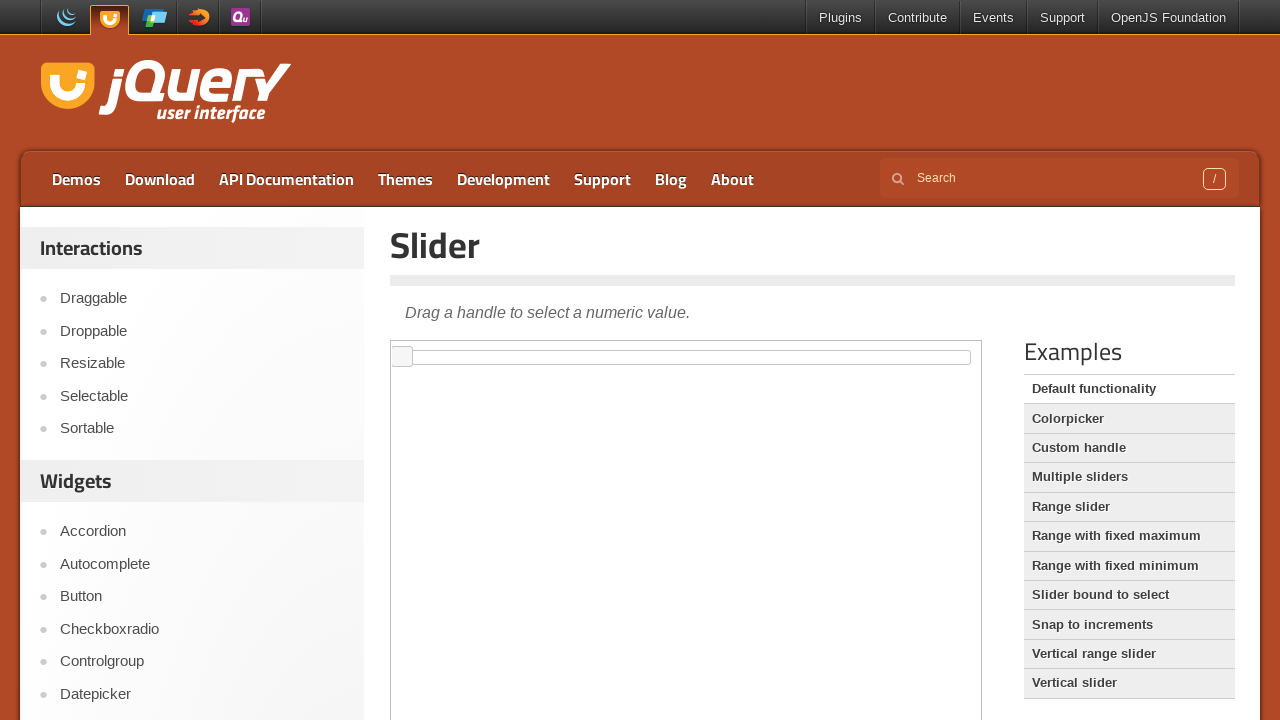

Located the first iframe containing the slider demo
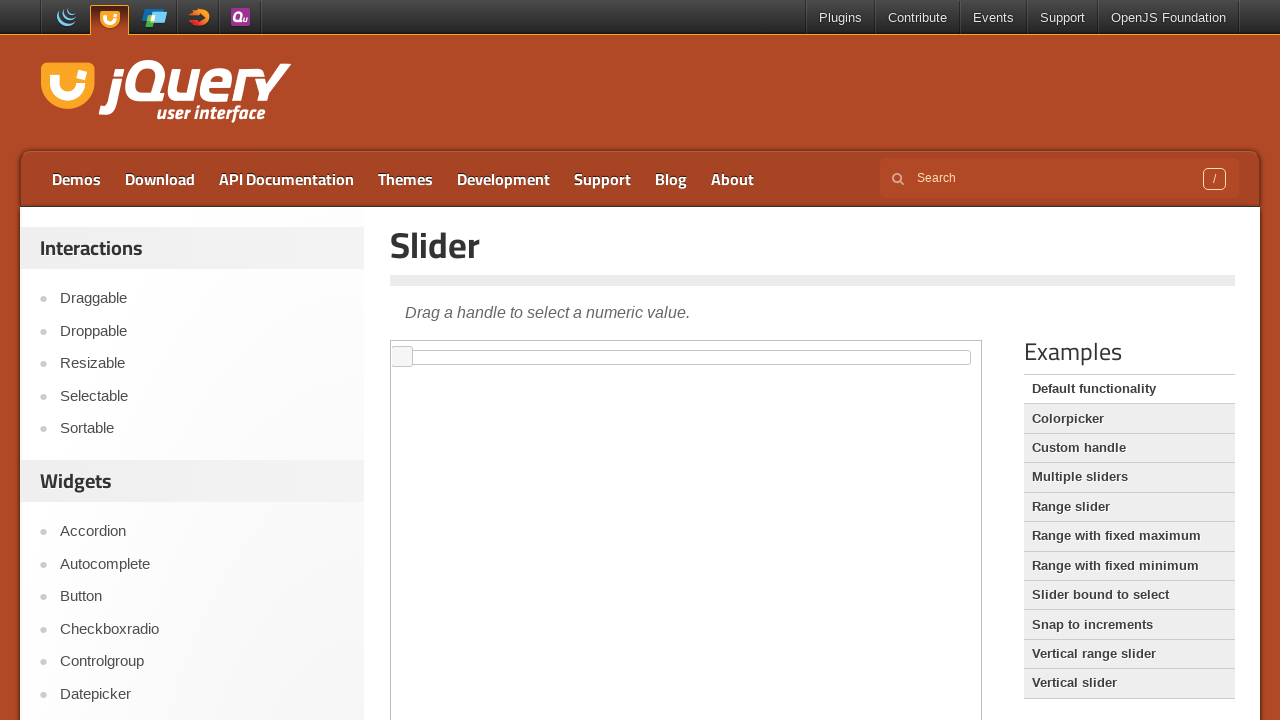

Located the slider element with id 'slider'
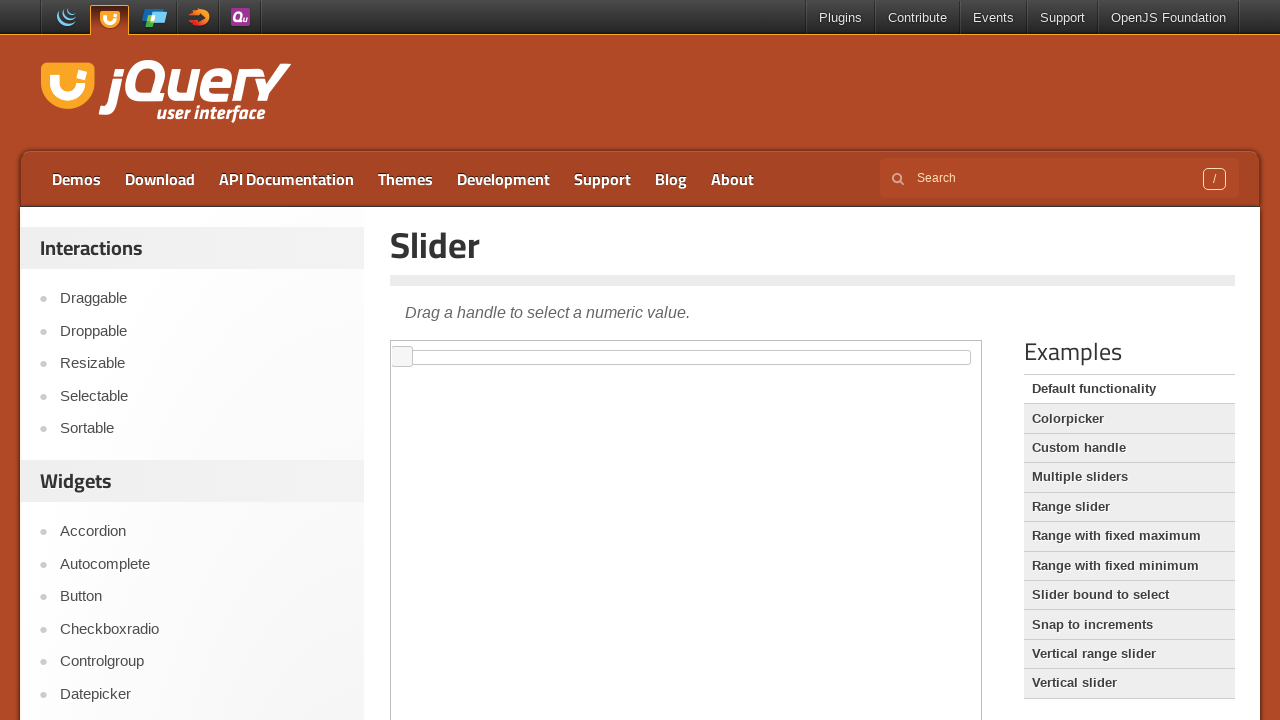

Dragged the slider handle 300 pixels to the right at (701, 351)
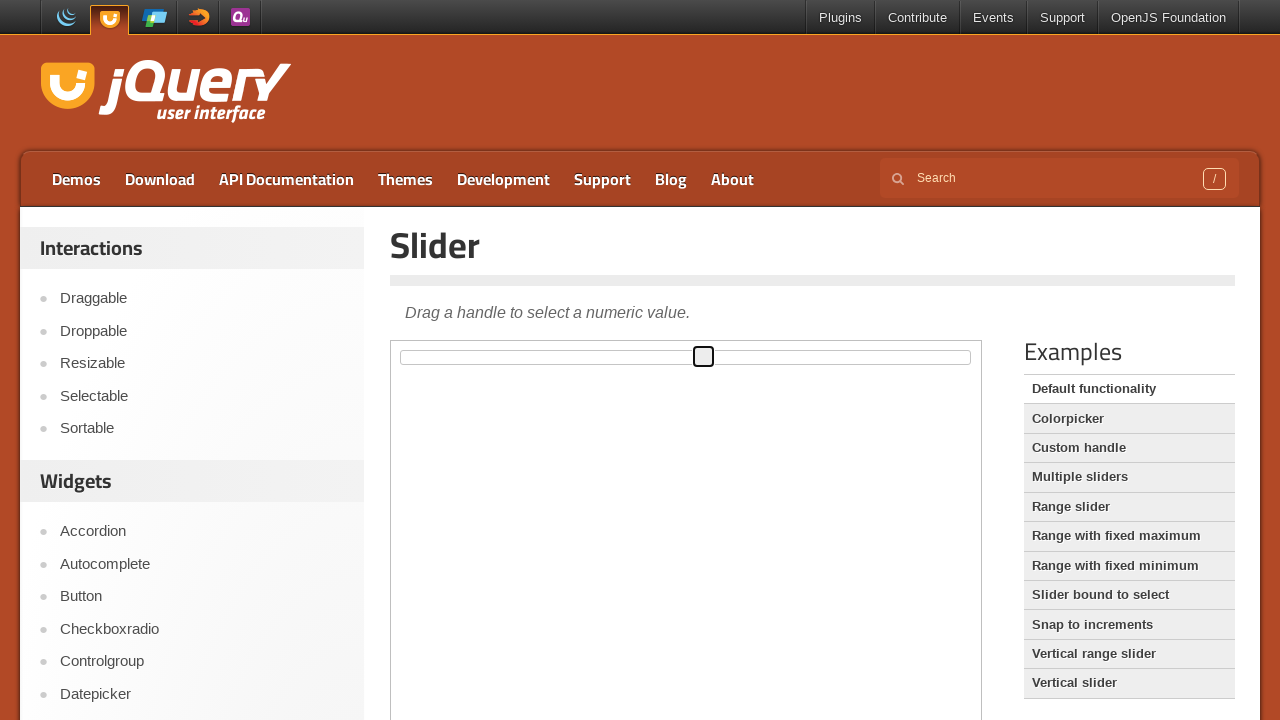

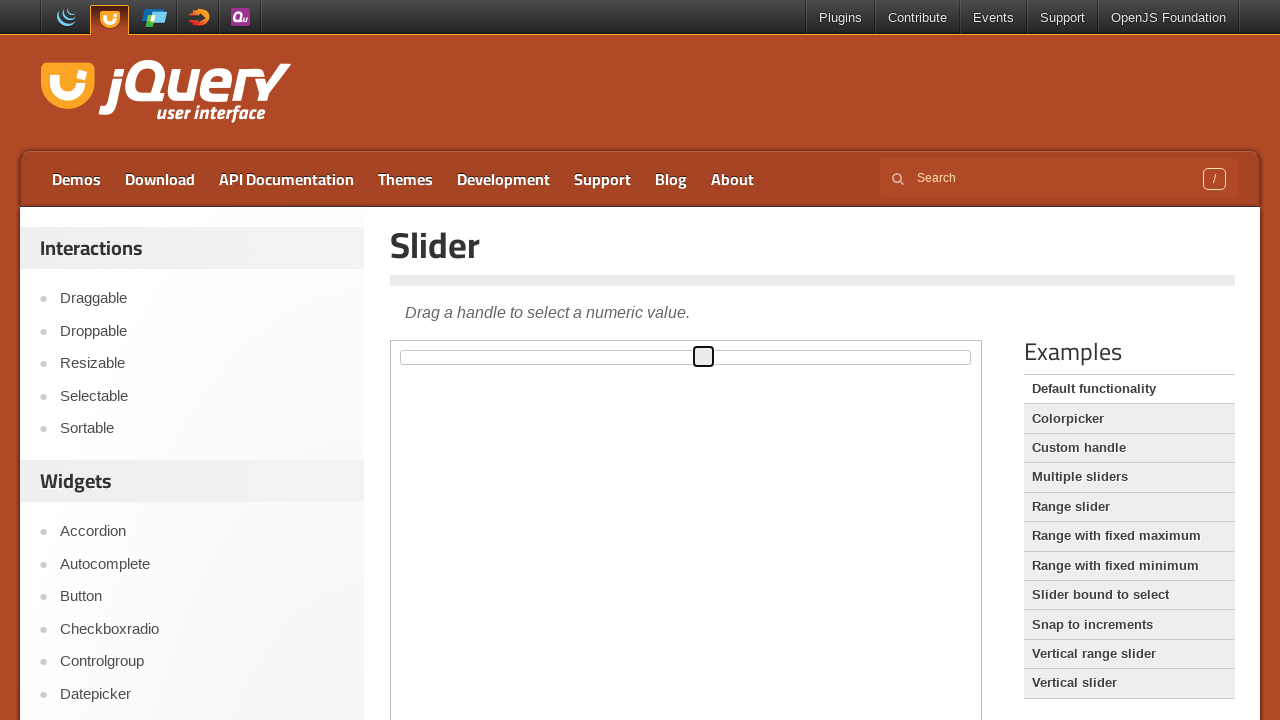